Tests Vue.js dropdown by selecting an option from the dropdown menu

Starting URL: https://mikerodham.github.io/vue-dropdowns/

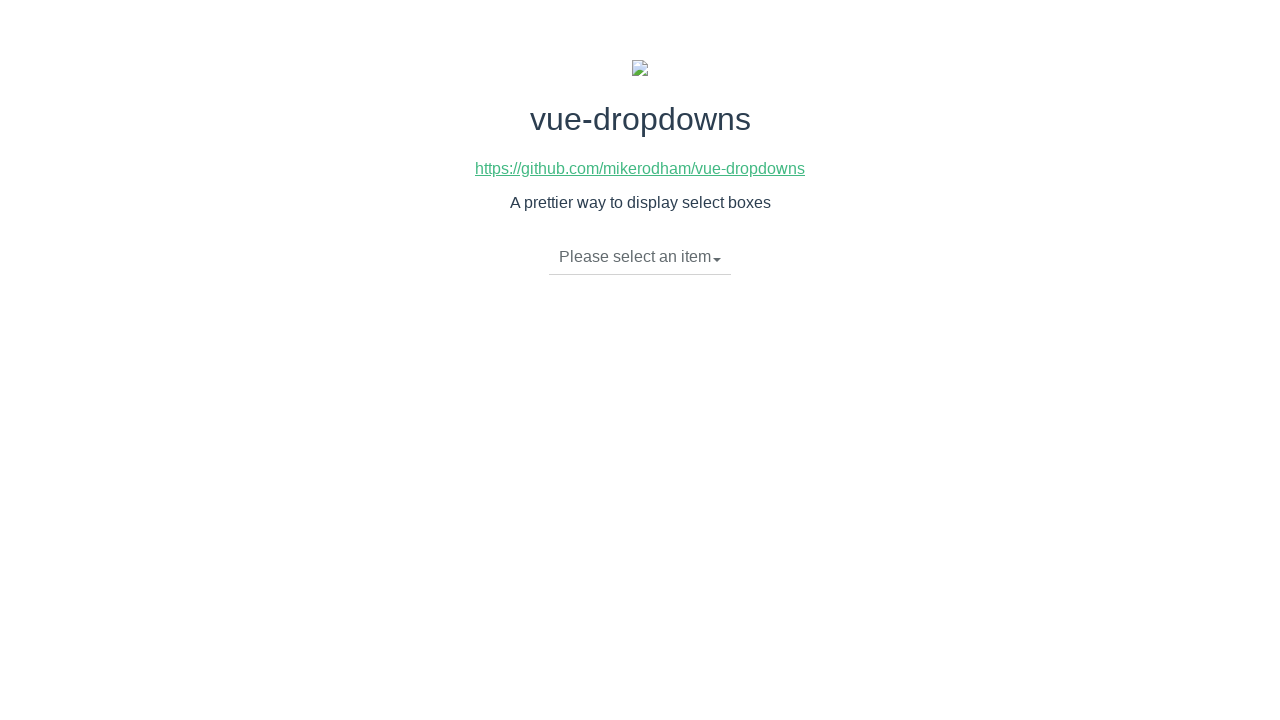

Clicked on dropdown button to open menu at (640, 258) on div.btn-group
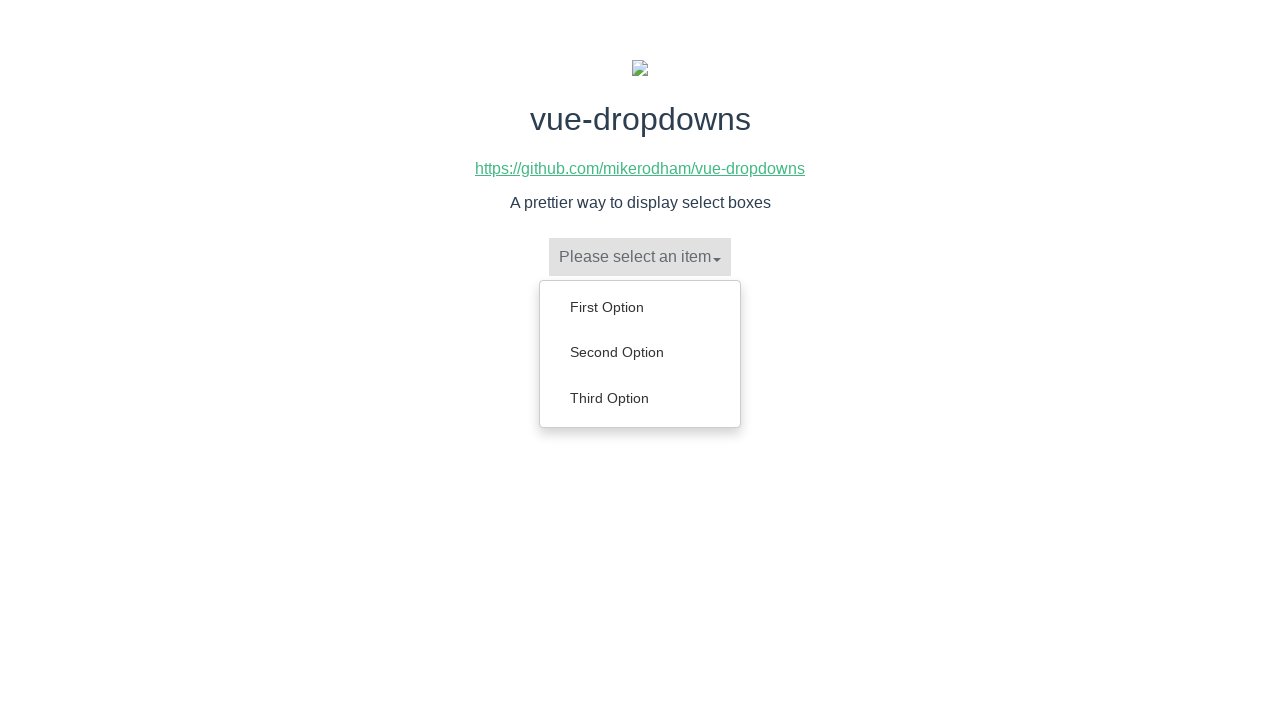

Dropdown menu appeared with options visible
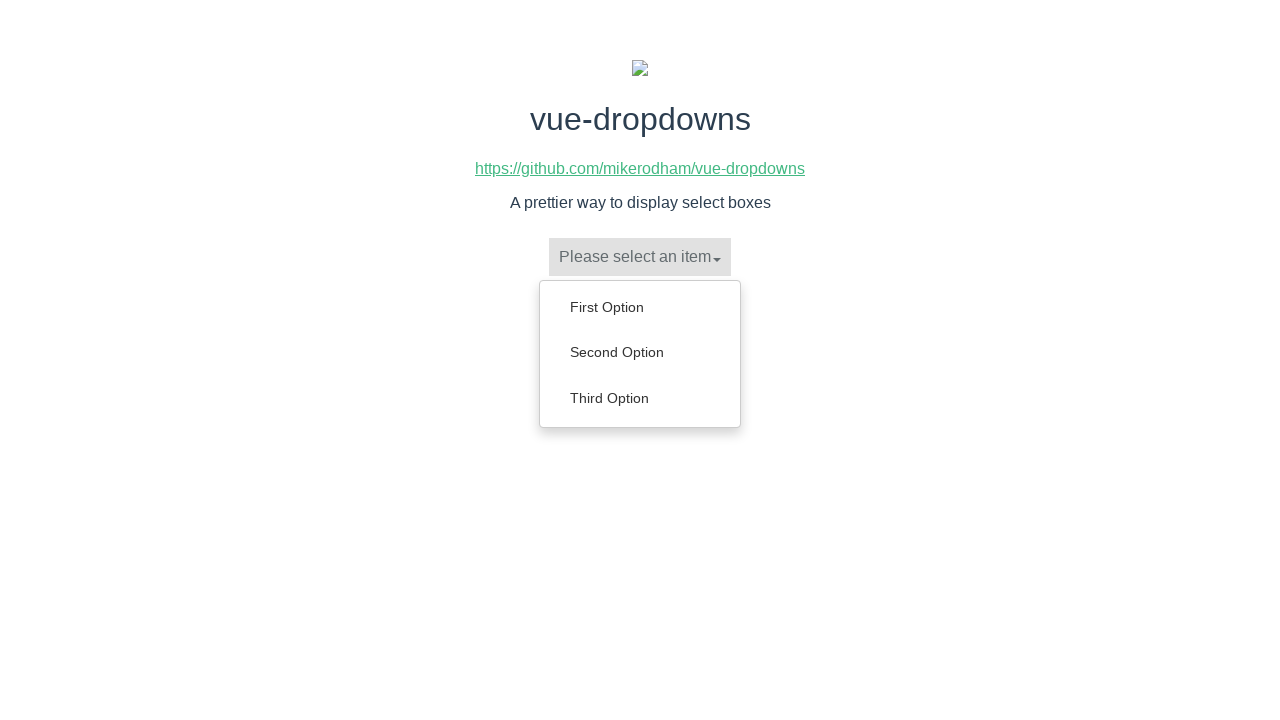

Selected 'Third Option' from the dropdown menu at (640, 398) on ul.dropdown-menu>li>a:has-text('Third Option')
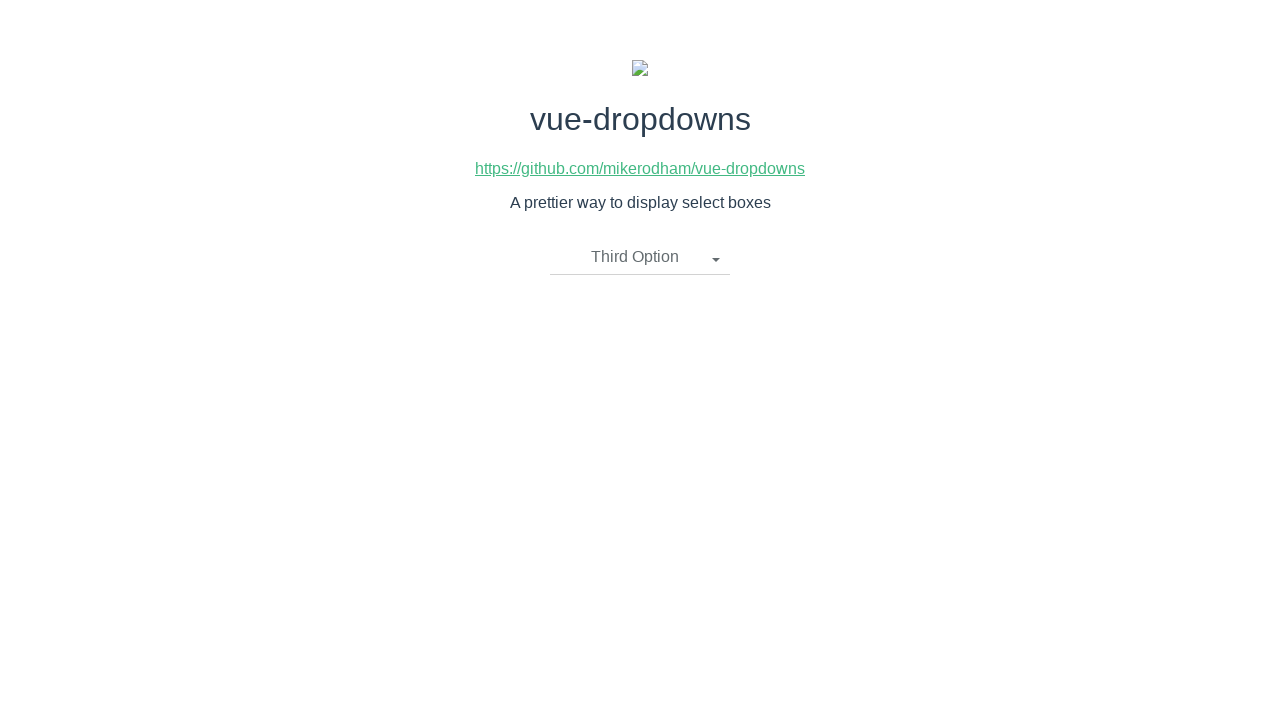

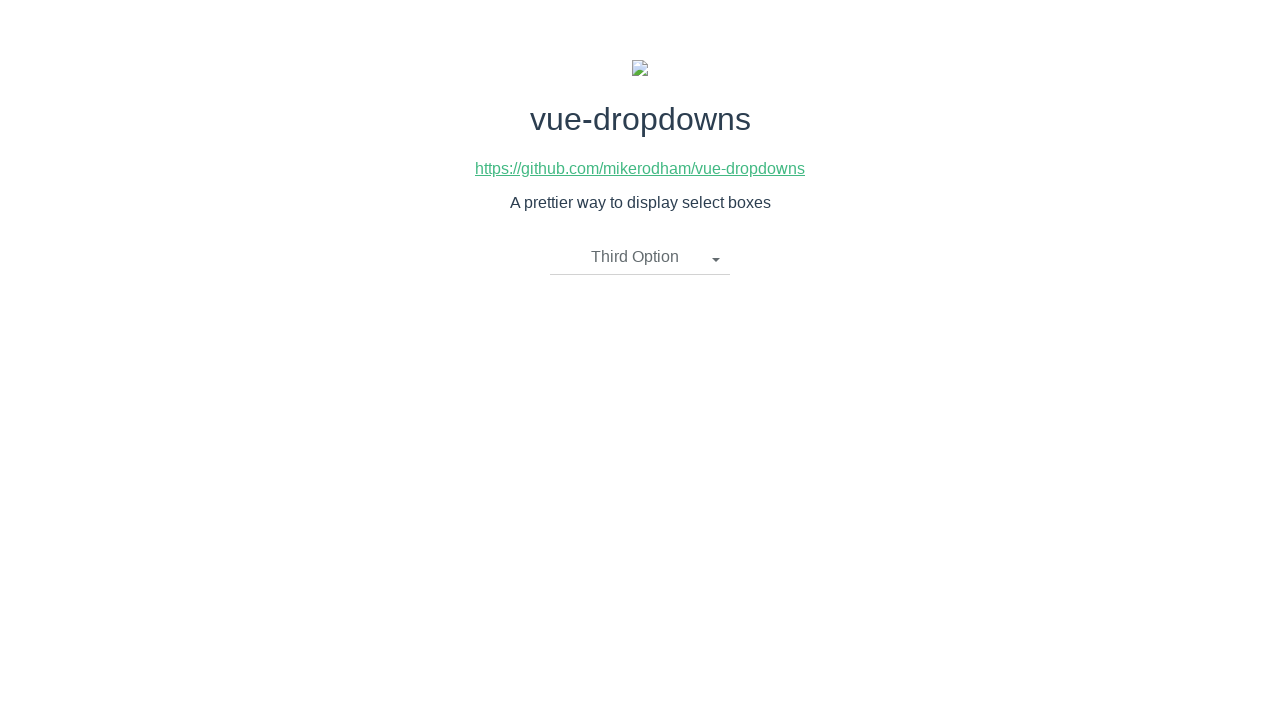